Tests modal window functionality by opening a modal and closing it using JavaScript execution

Starting URL: https://formy-project.herokuapp.com/modal

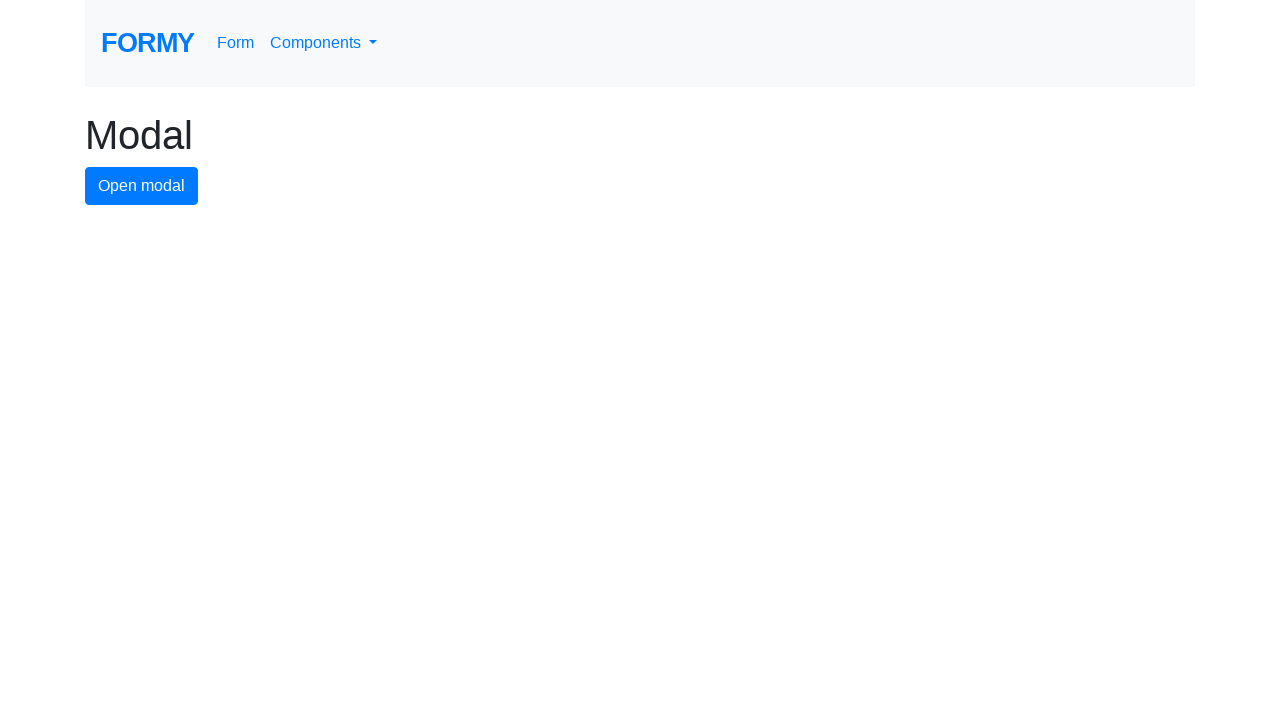

Clicked button to open modal window at (142, 186) on #modal-button
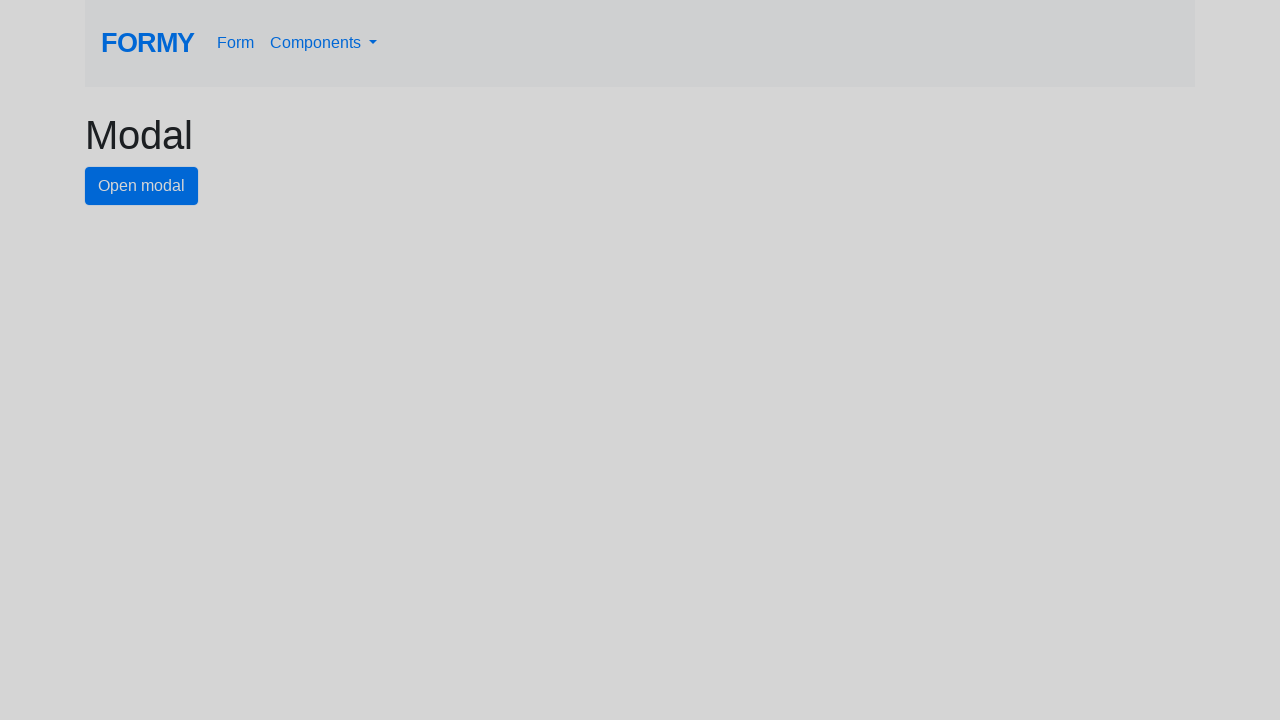

Modal window loaded and close button became visible
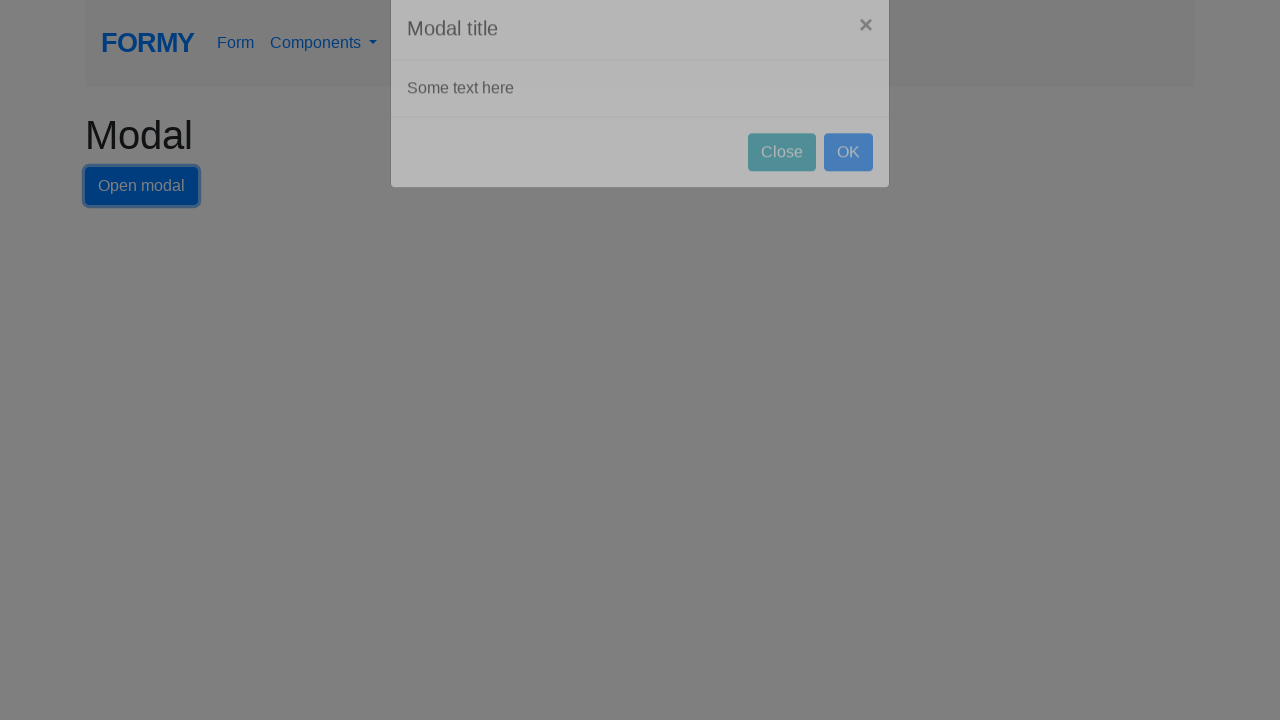

Executed JavaScript to close modal by clicking close button
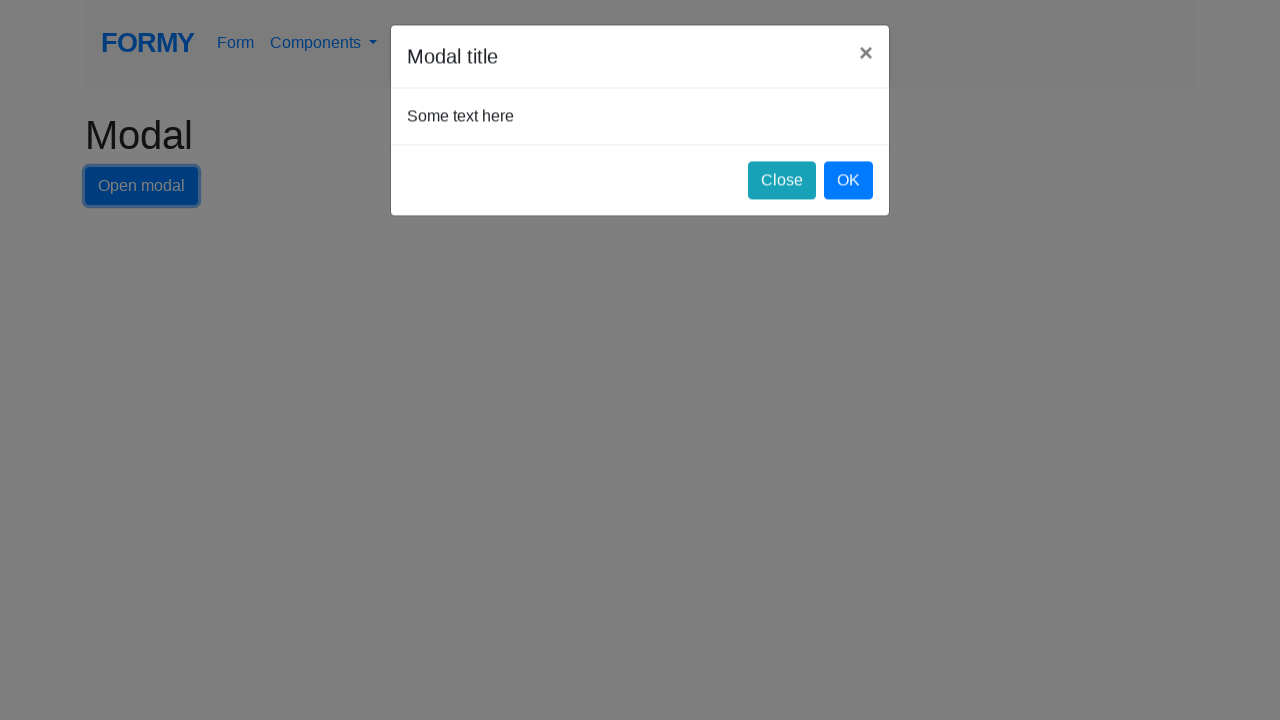

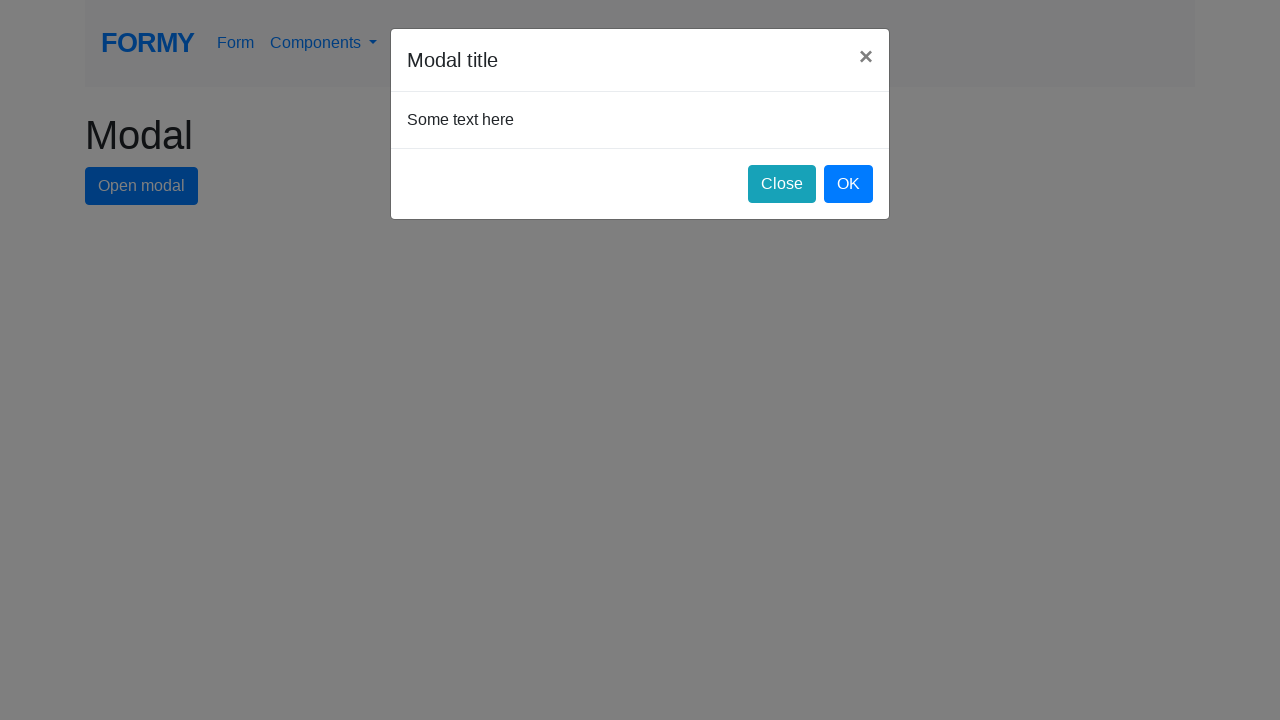